Navigates to MoneyControl stocks market page, scrolls to the sectoral indices section, and verifies that the web table with market data is visible and contains rows and columns.

Starting URL: https://www.moneycontrol.com/stocksmarketsindia/

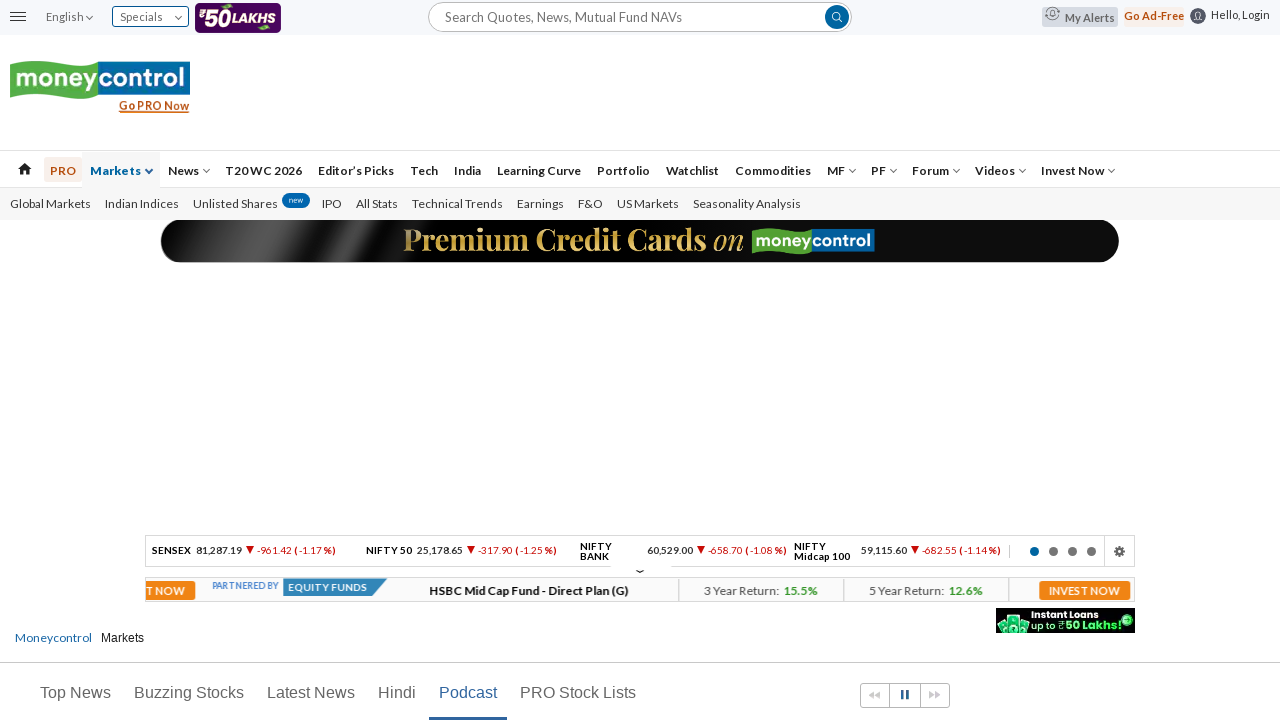

Waited for page to load (networkidle state)
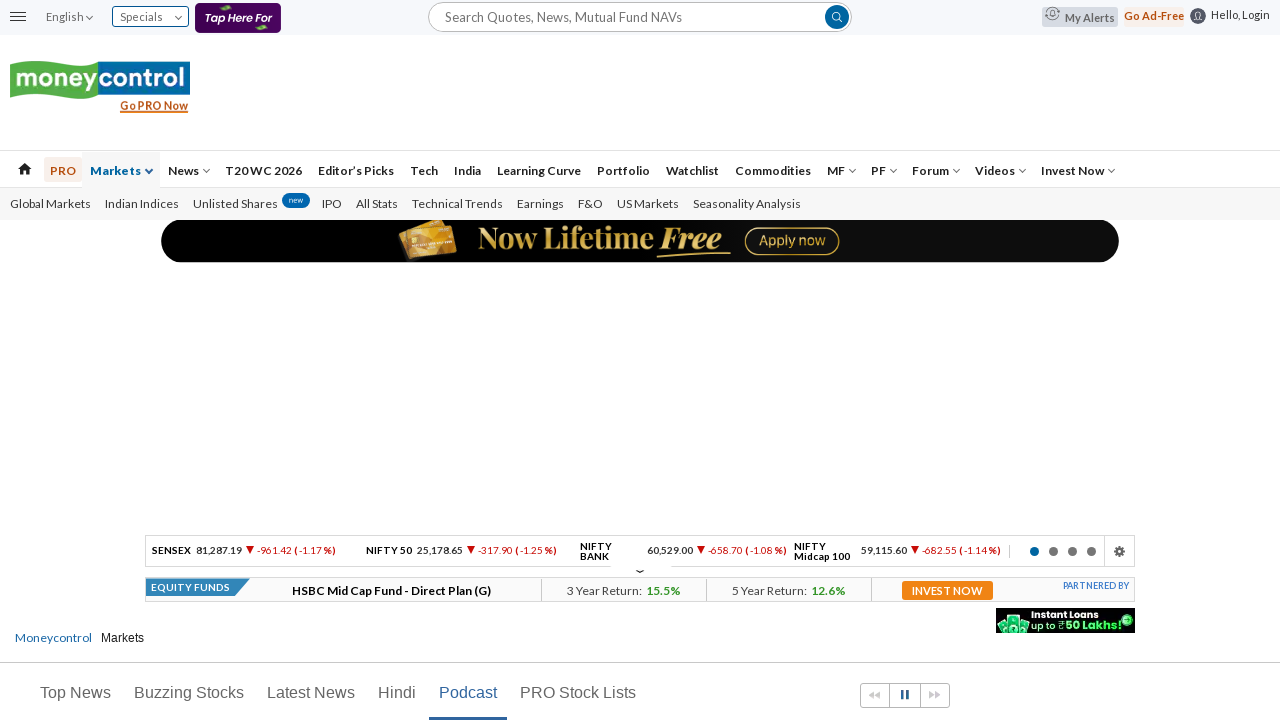

Located sectoral indices section element
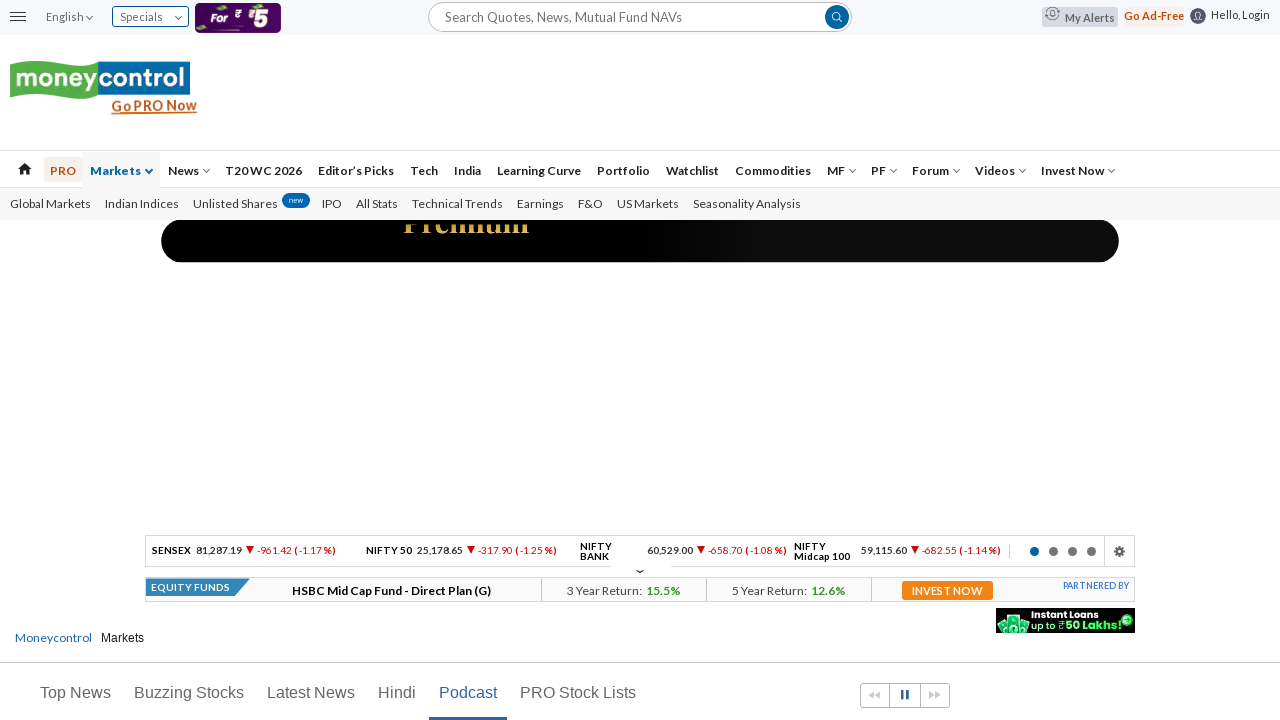

Scrolled sectoral indices section into view
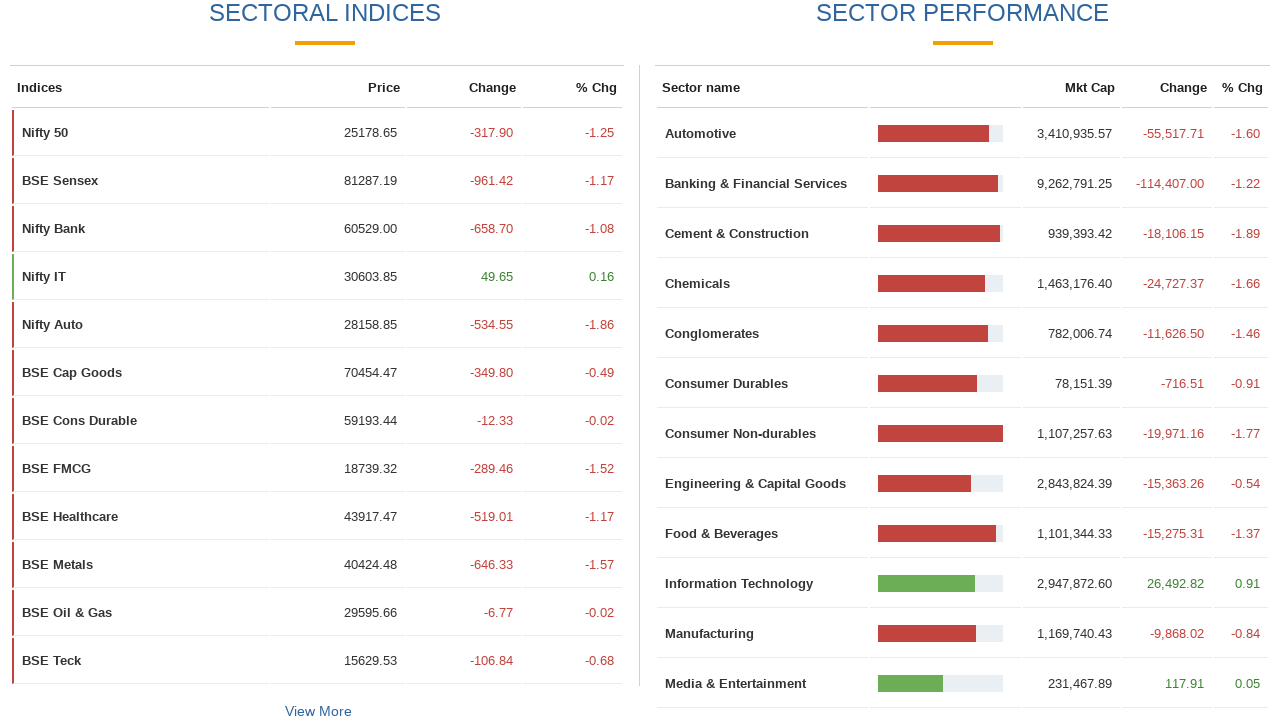

Waited for table rows to load in sectoral indices section
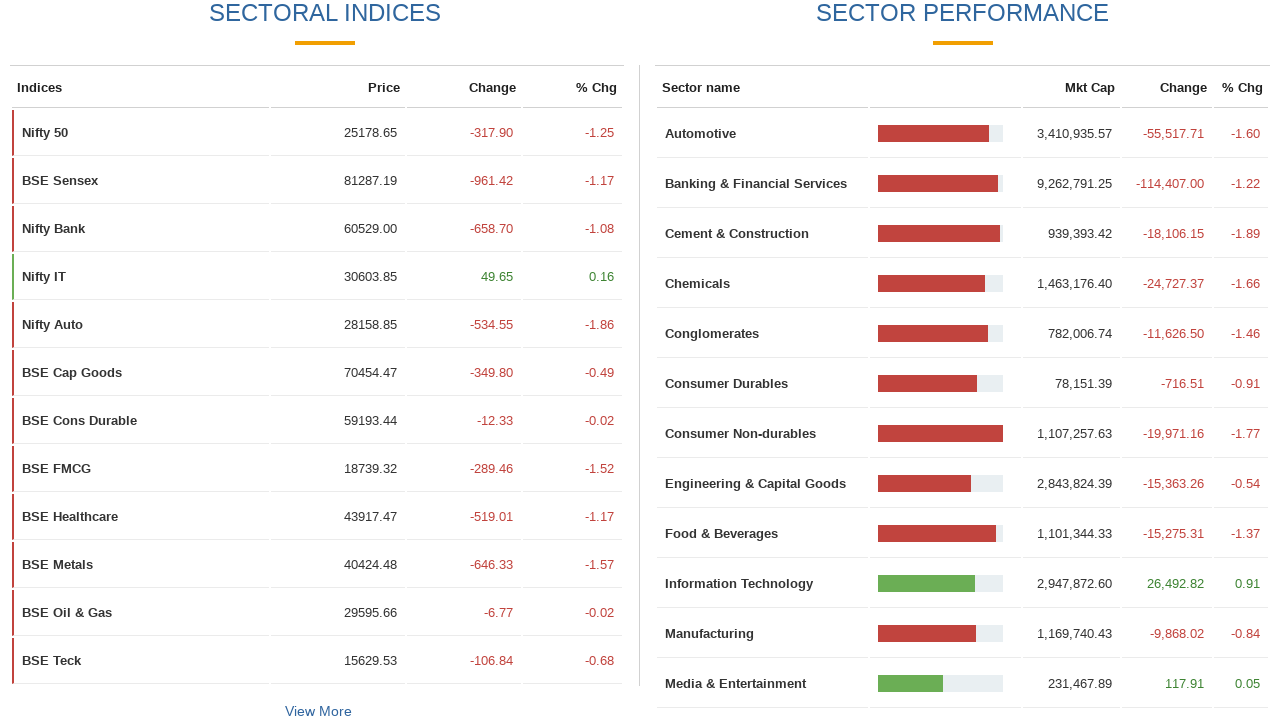

Located all table rows in sectoral indices
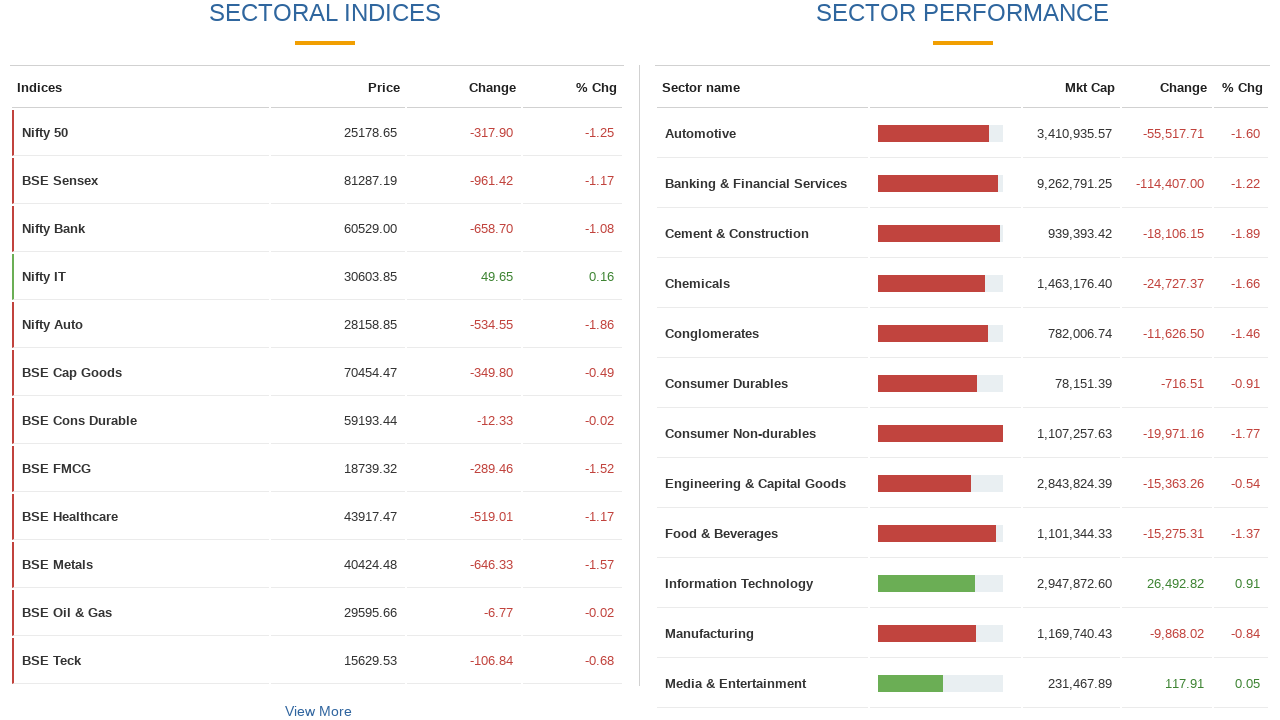

Verified first table row is visible in sectoral indices
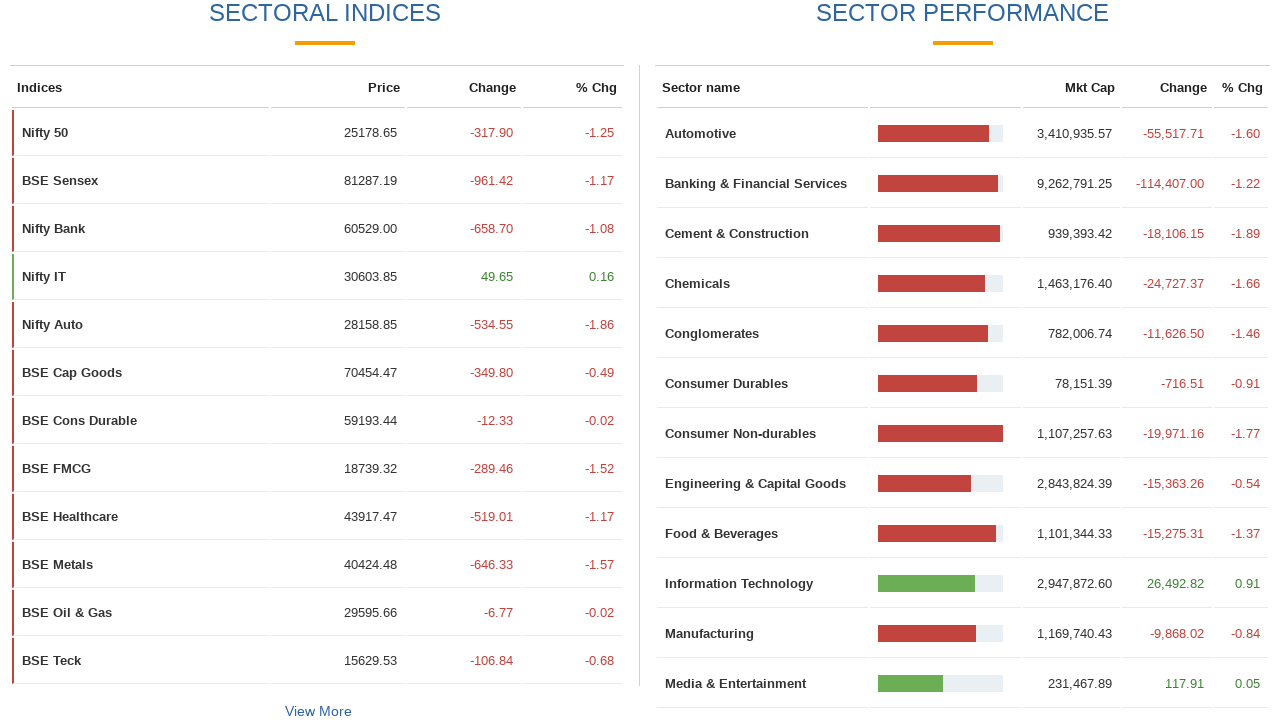

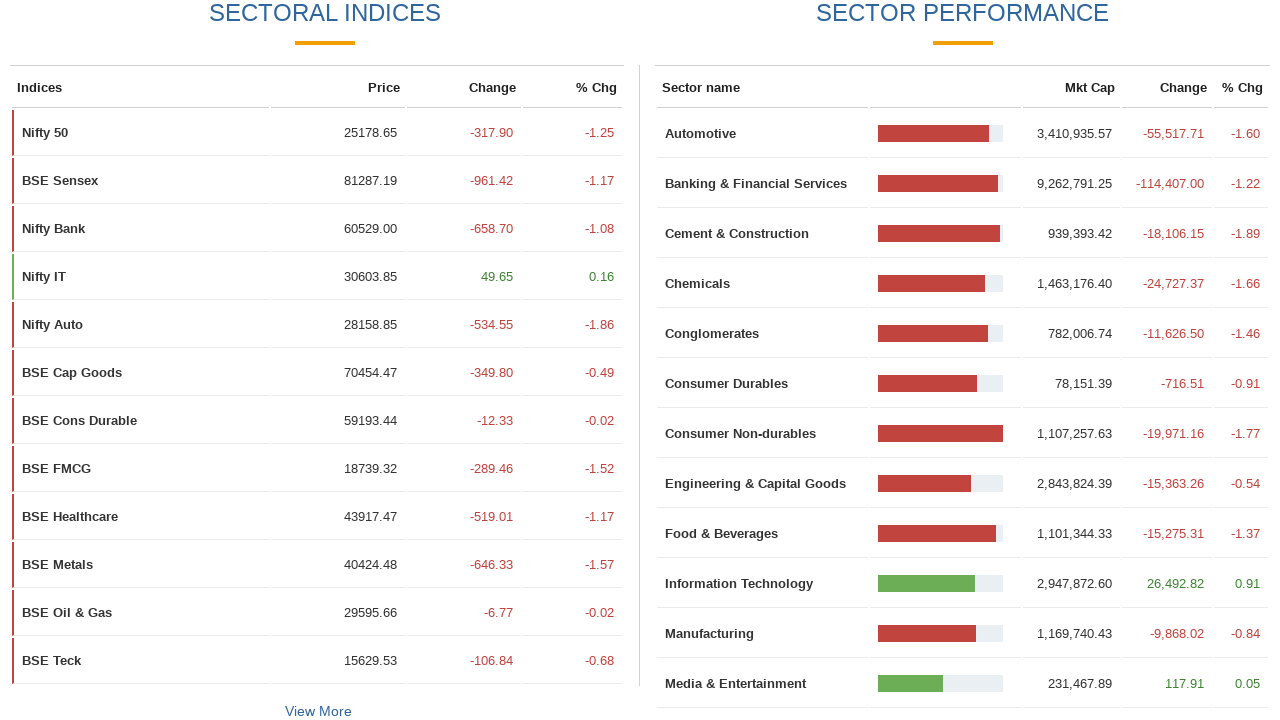